Tests dropdown functionality by clicking on a dropdown menu and selecting an option from it

Starting URL: https://formy-project.herokuapp.com/dropdown

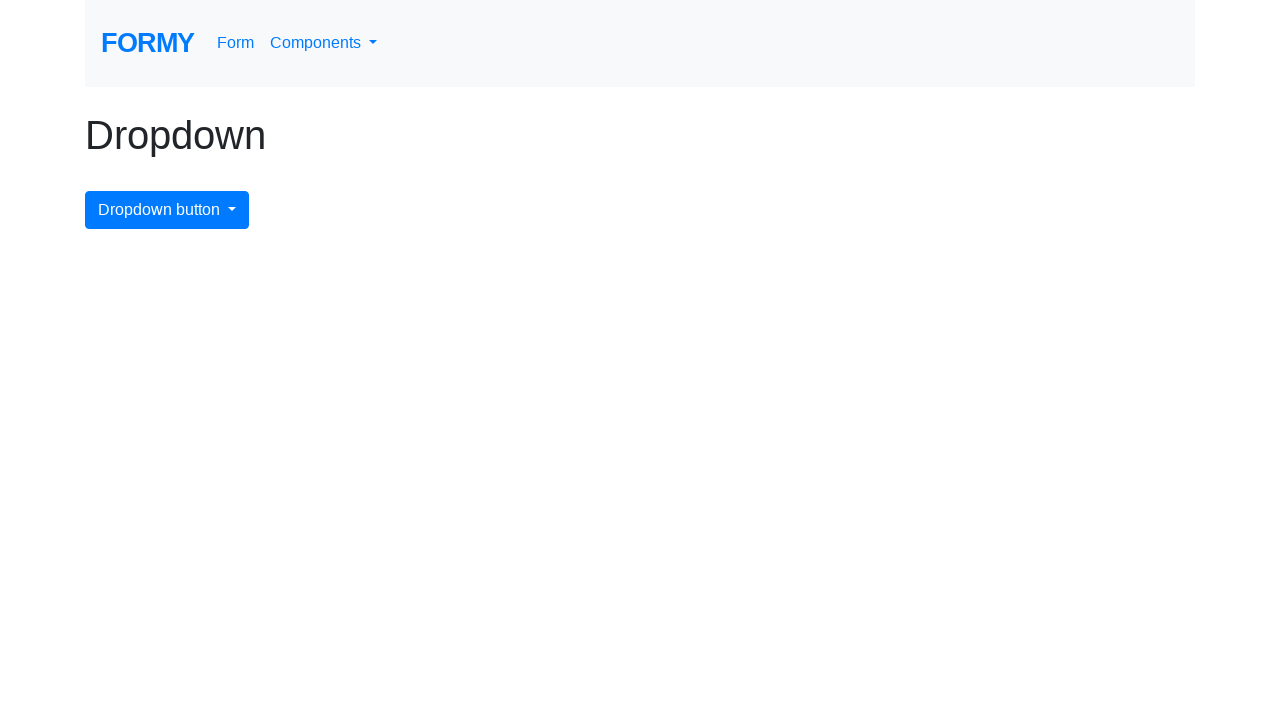

Clicked dropdown menu button to open dropdown at (167, 210) on #dropdownMenuButton
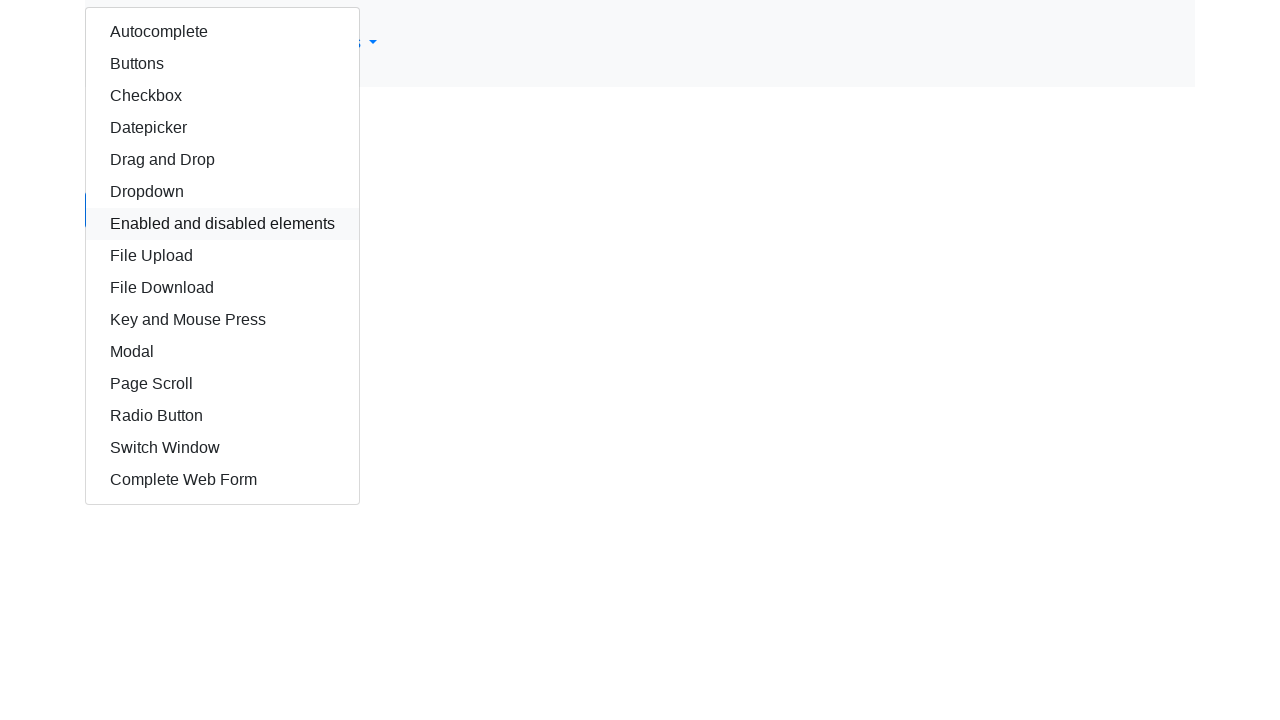

Selected autocomplete option from dropdown menu at (222, 32) on #autocomplete
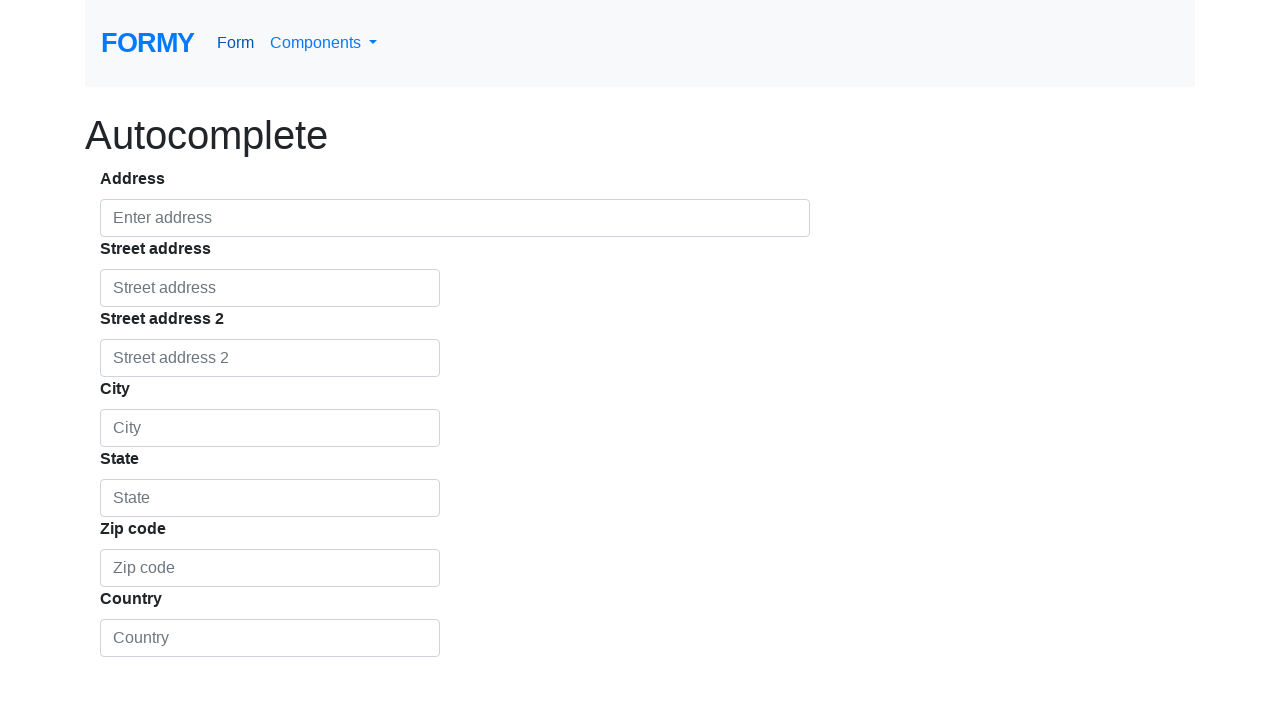

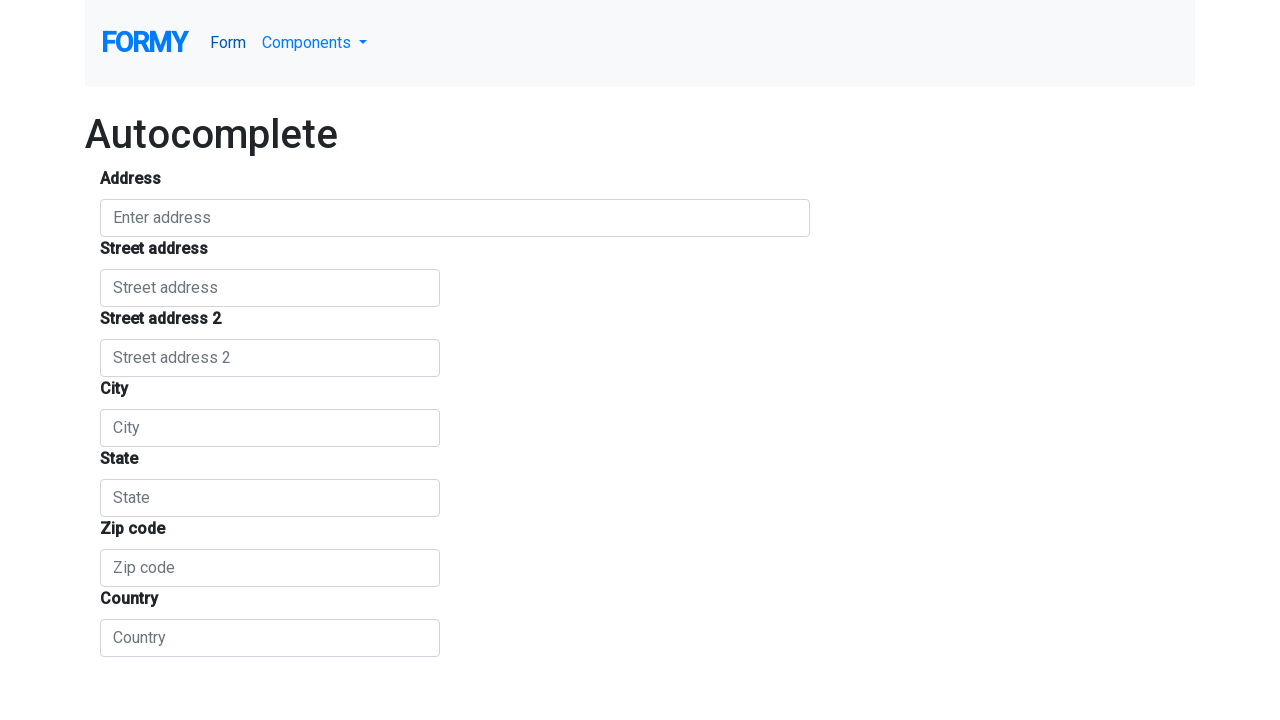